Searches for a Japanese word on the OJAD dictionary website and navigates through the results table to find pitch accent information

Starting URL: http://www.gavo.t.u-tokyo.ac.jp/ojad/search

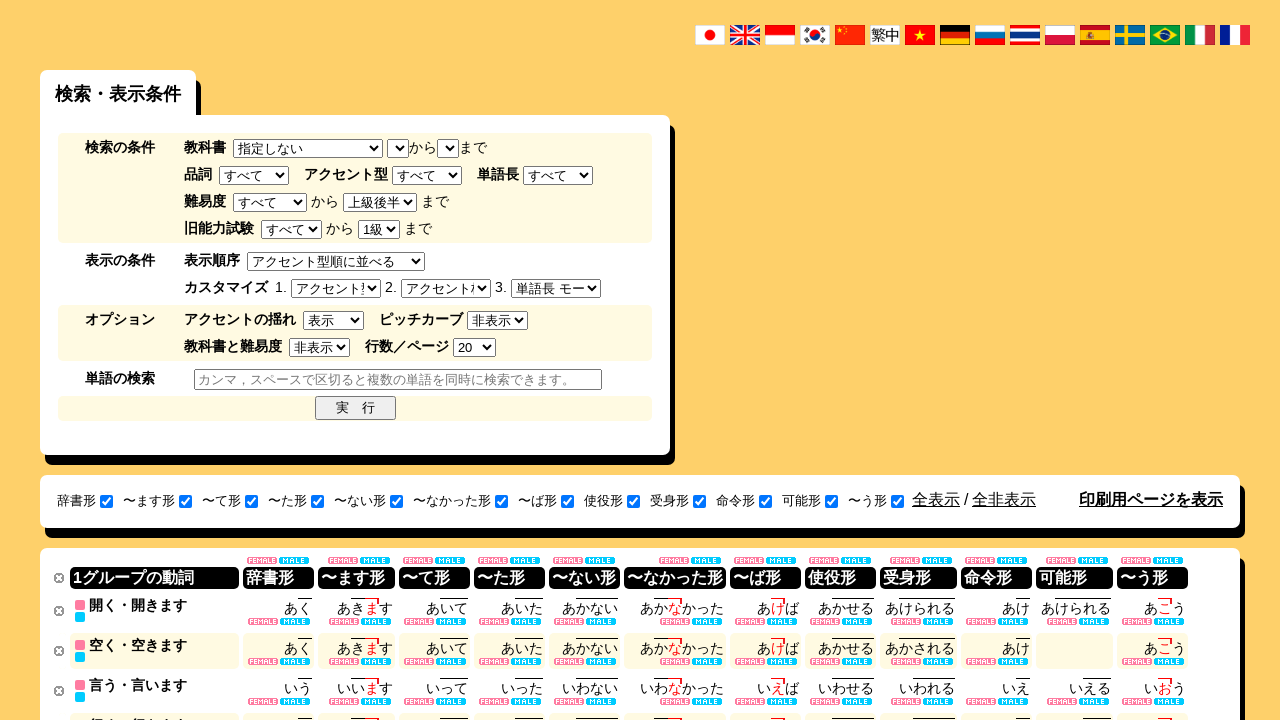

Filled search field with Japanese word 'たべる' on #search_word
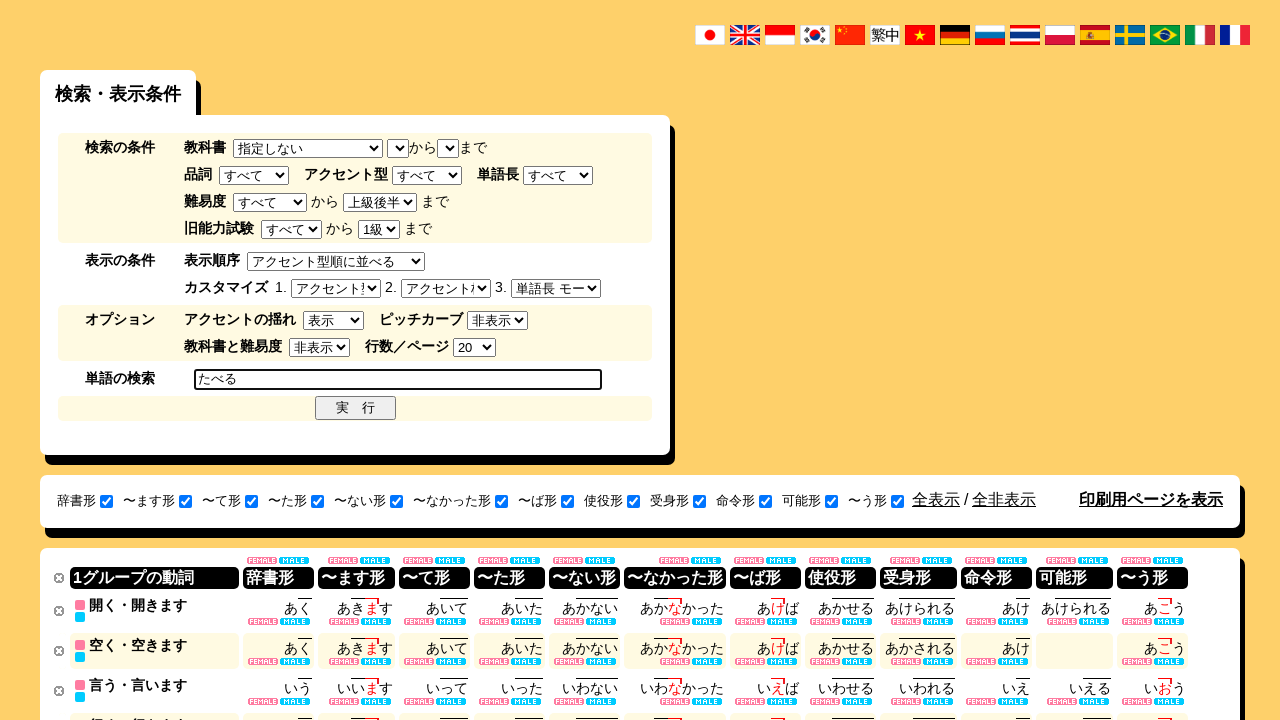

Submitted search form by pressing Enter on #search_word
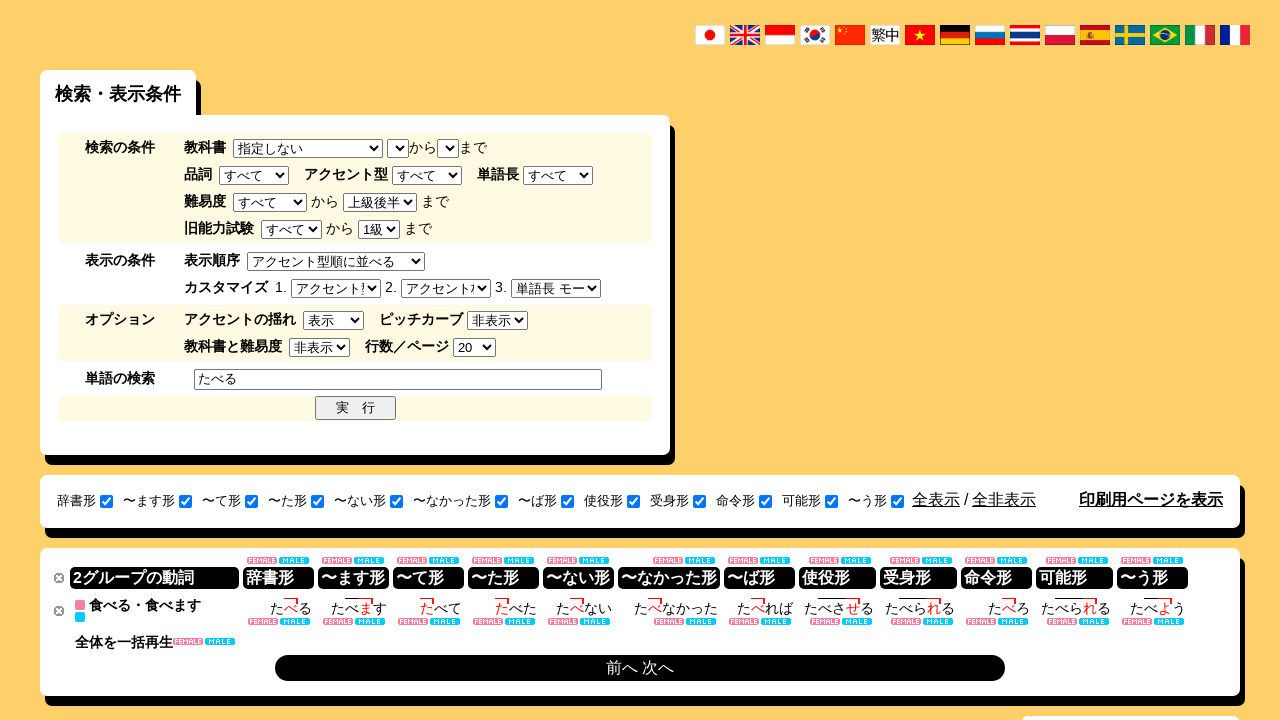

Results table loaded
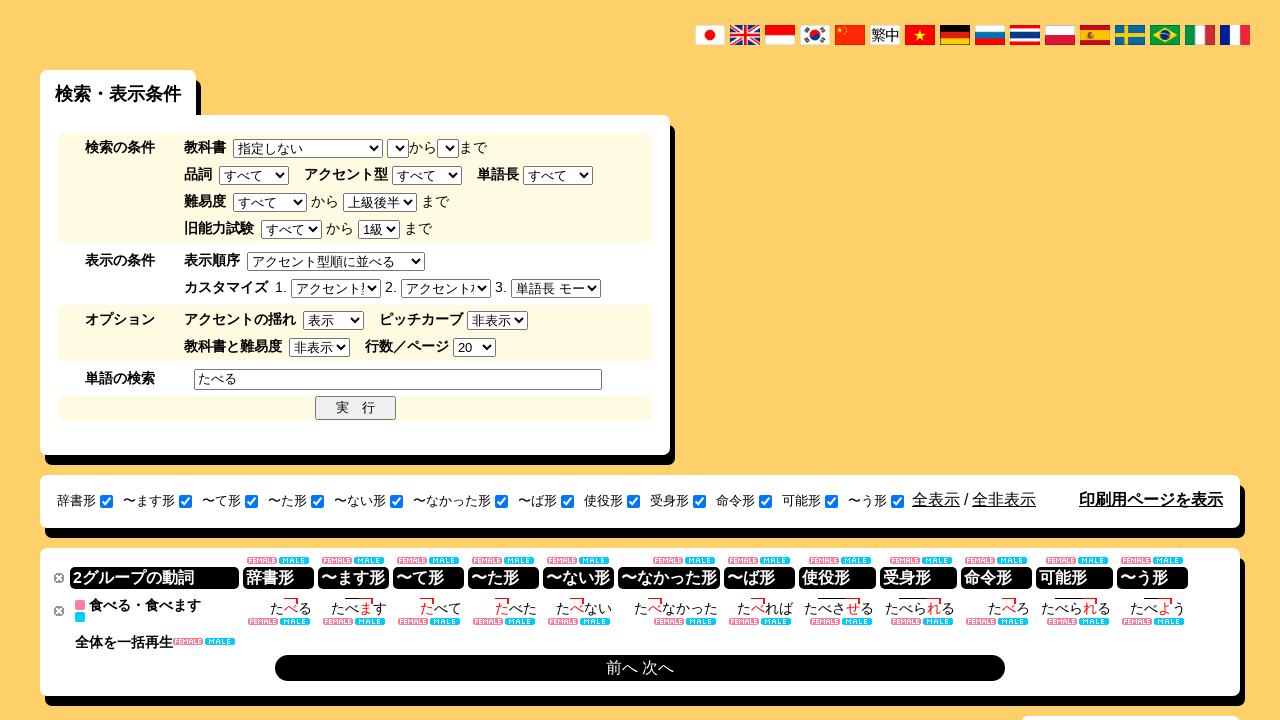

Retrieved 1 rows from results table
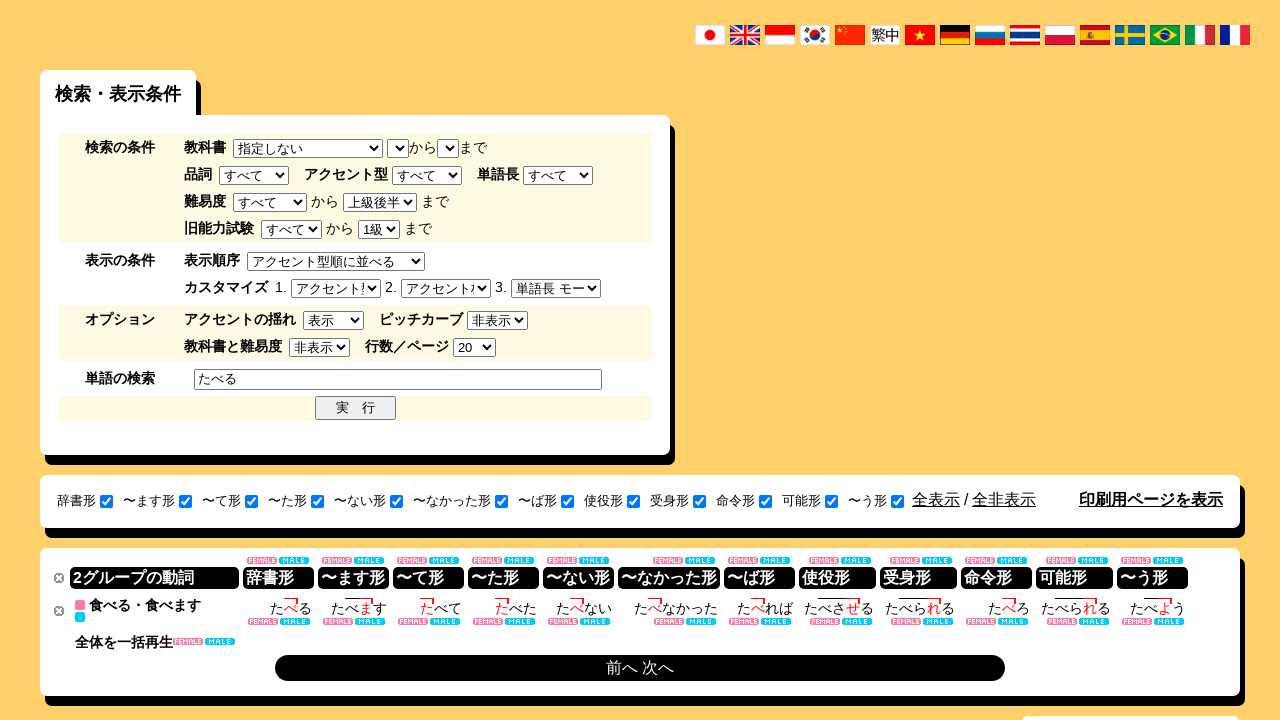

Checked row 0 for word match
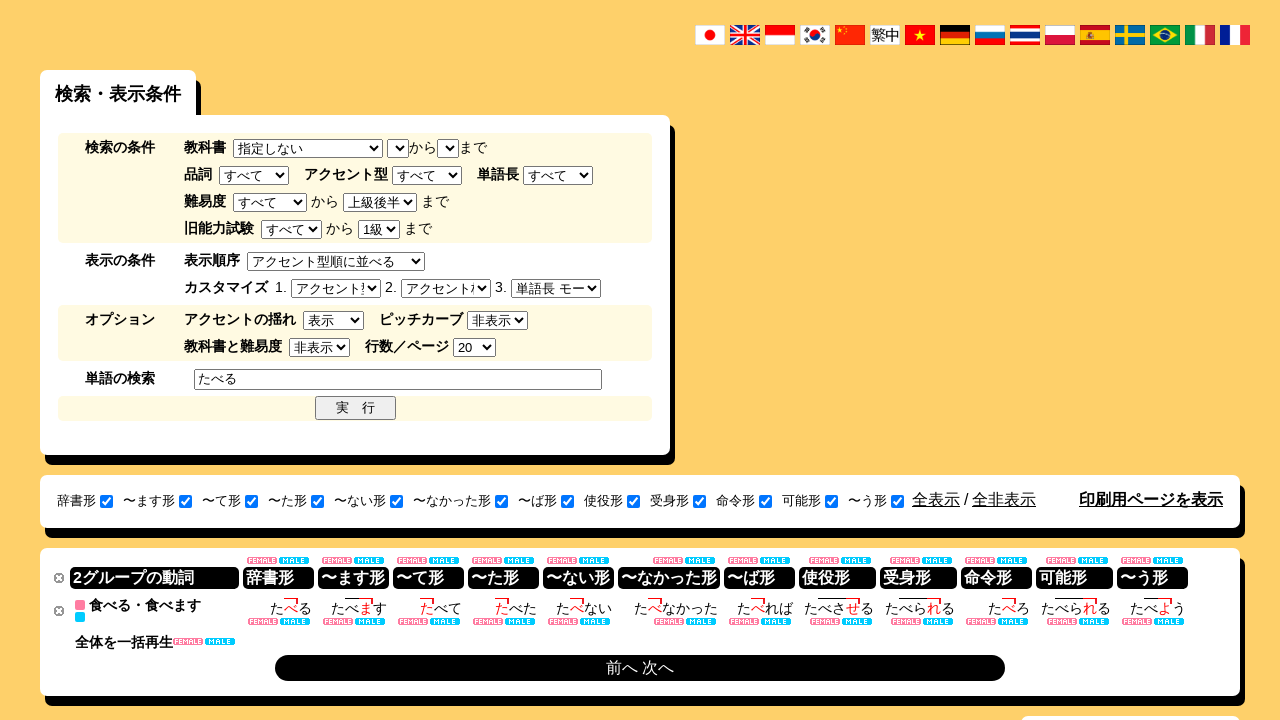

Word was not found in initial results; waited for midashi_word element to ensure results are fully loaded
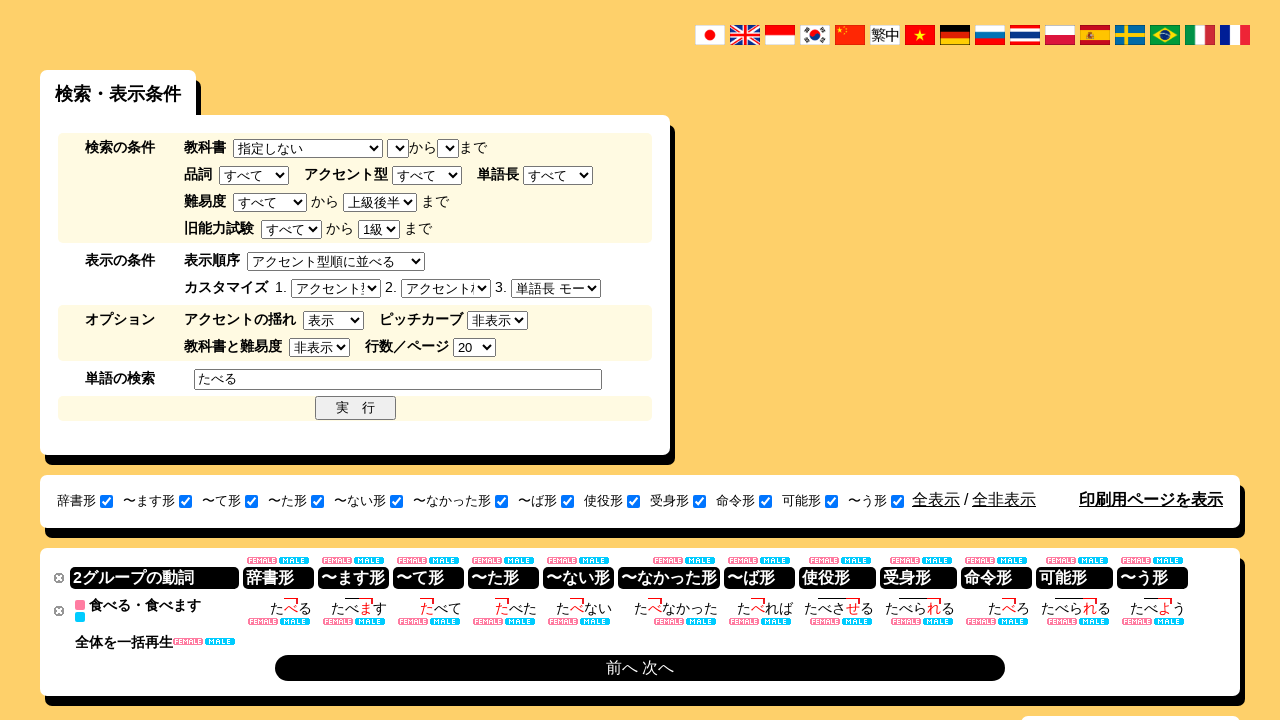

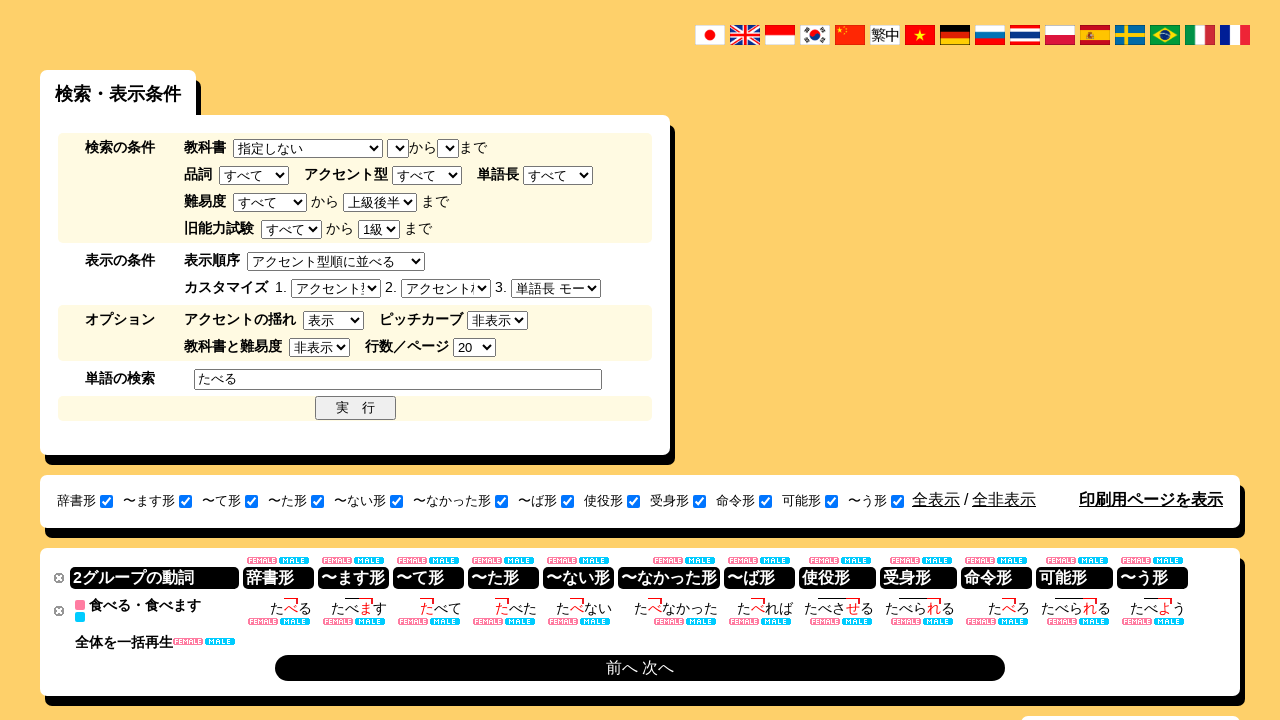